Tests alert handling functionality by clicking a confirm button, reading the alert text, and dismissing it

Starting URL: https://demoqa.com/alerts

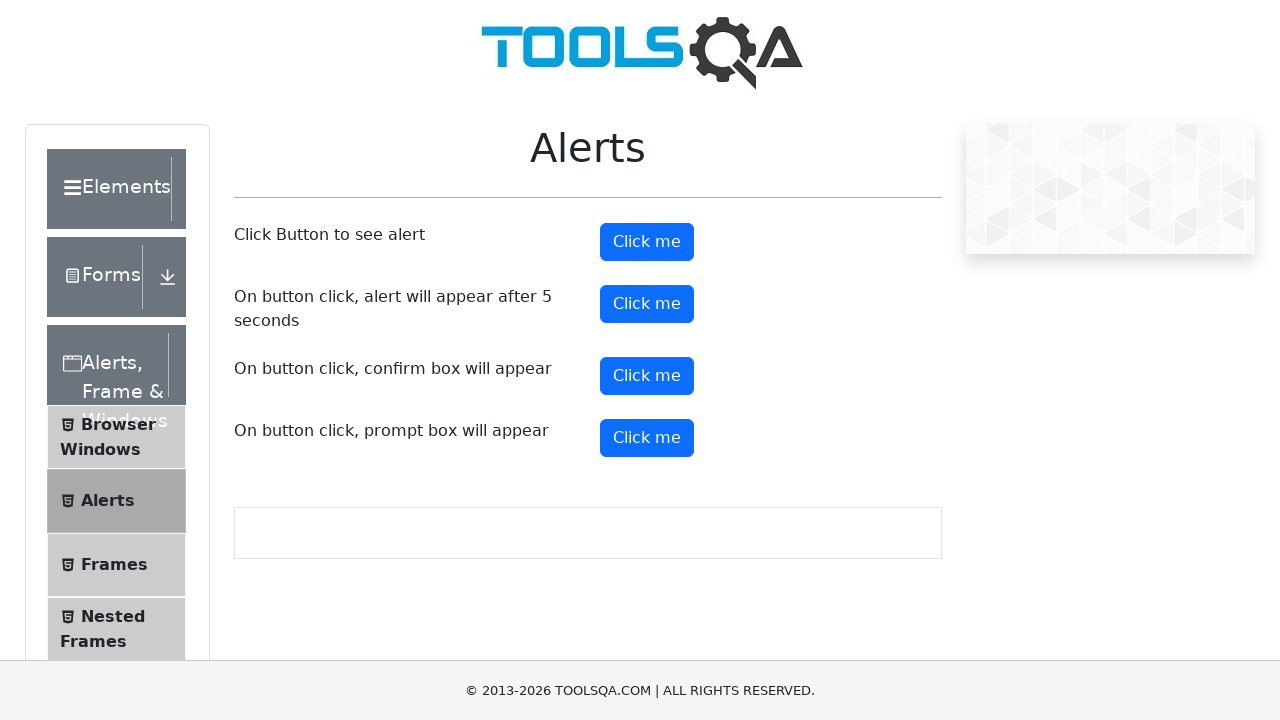

Clicked the confirm button to trigger alert at (647, 376) on #confirmButton
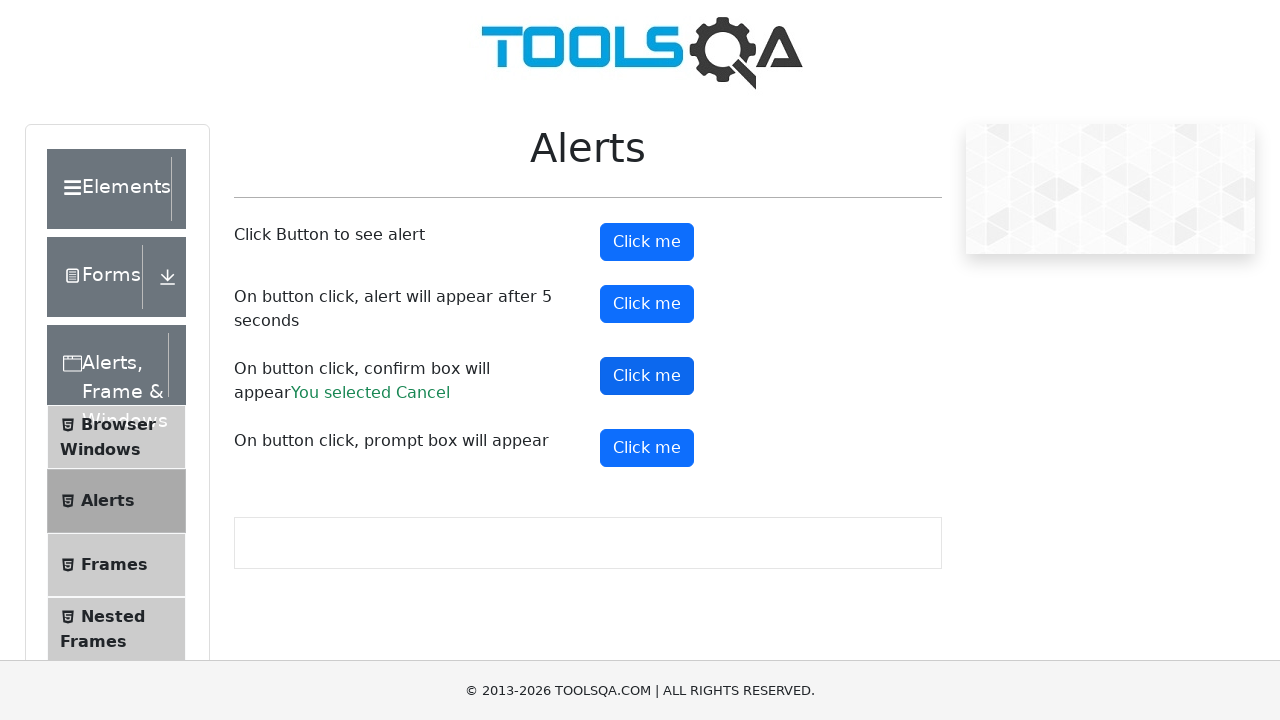

Set up dialog handler to dismiss alerts
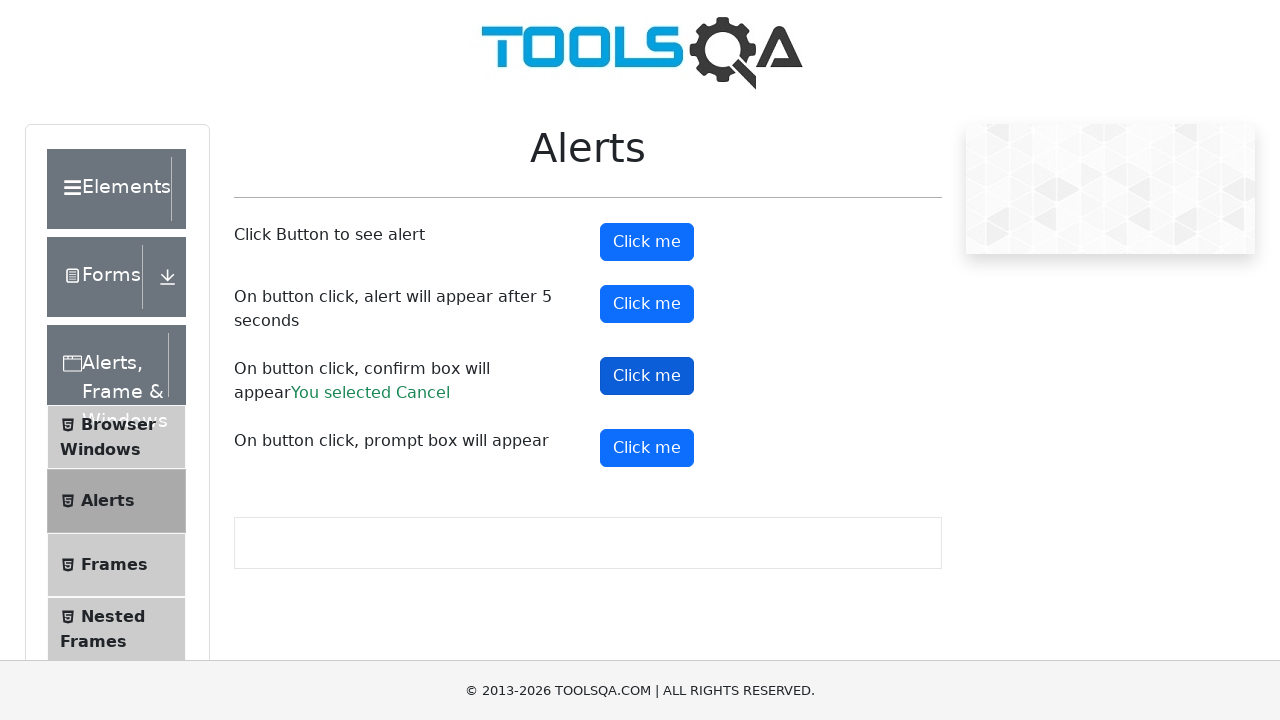

Waited for alert to be processed
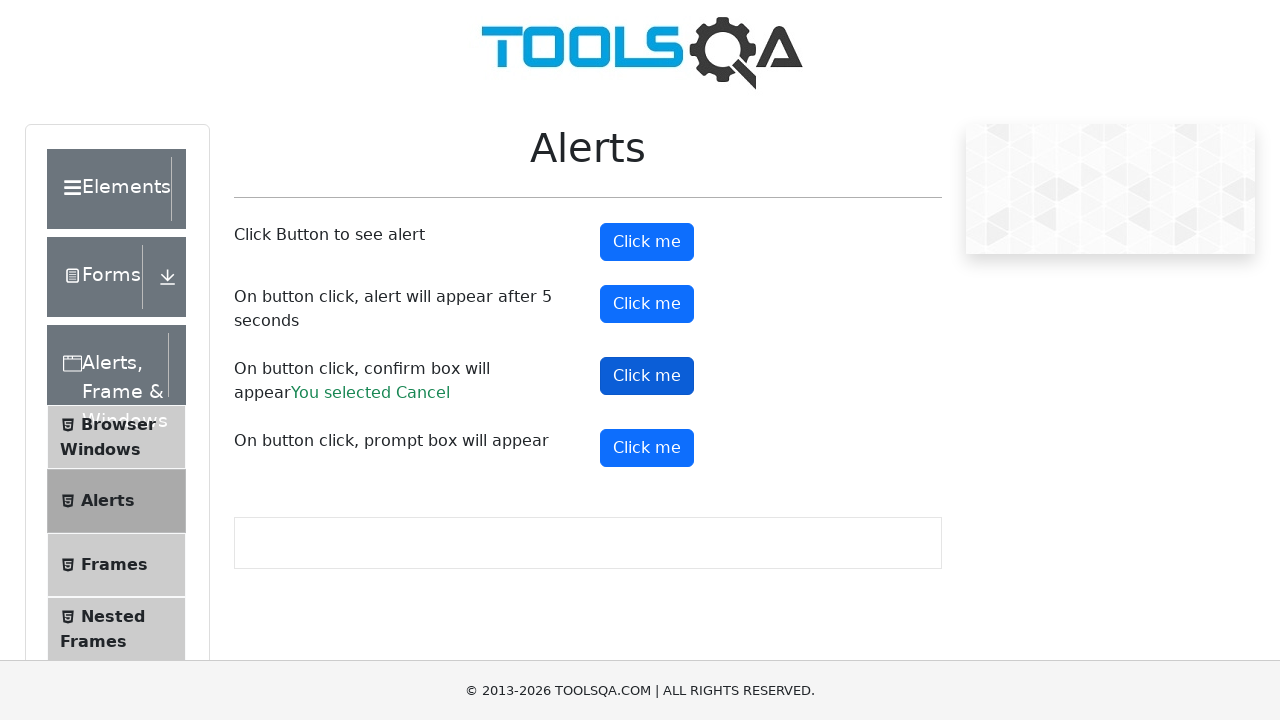

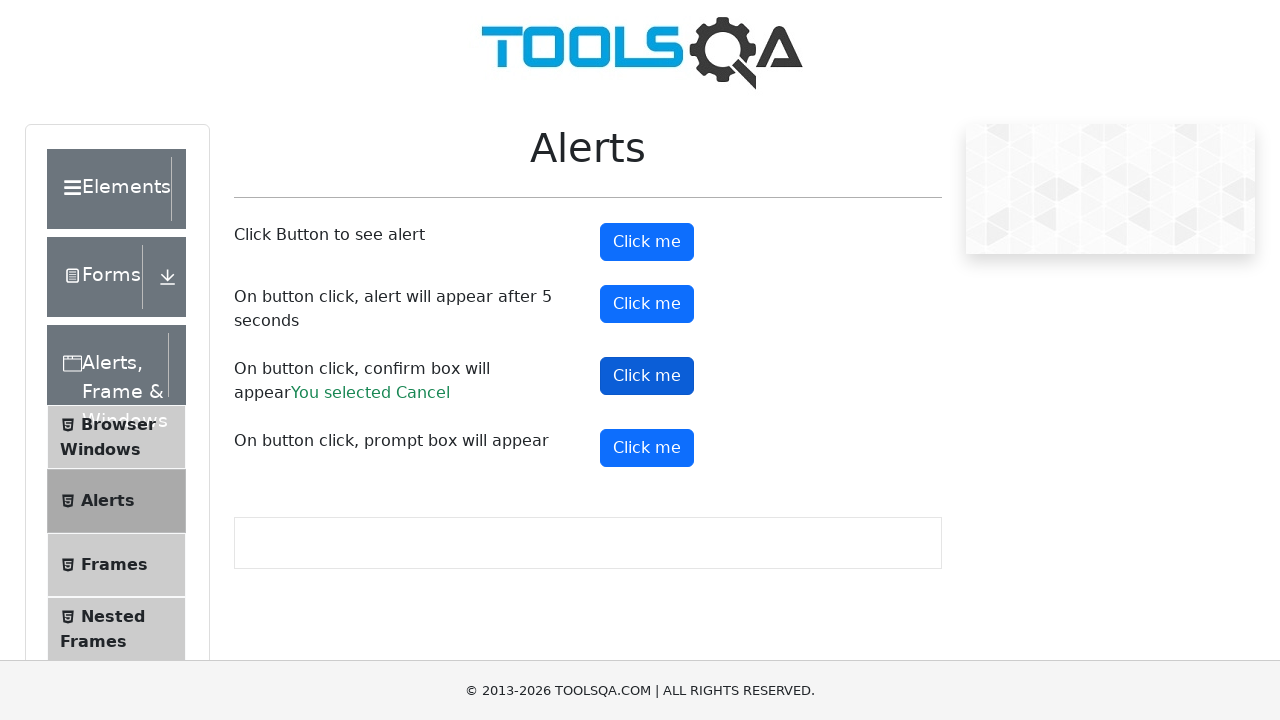